Tests navigation to Browse Languages page and verifies table headers are displayed

Starting URL: http://www.99-bottles-of-beer.net/

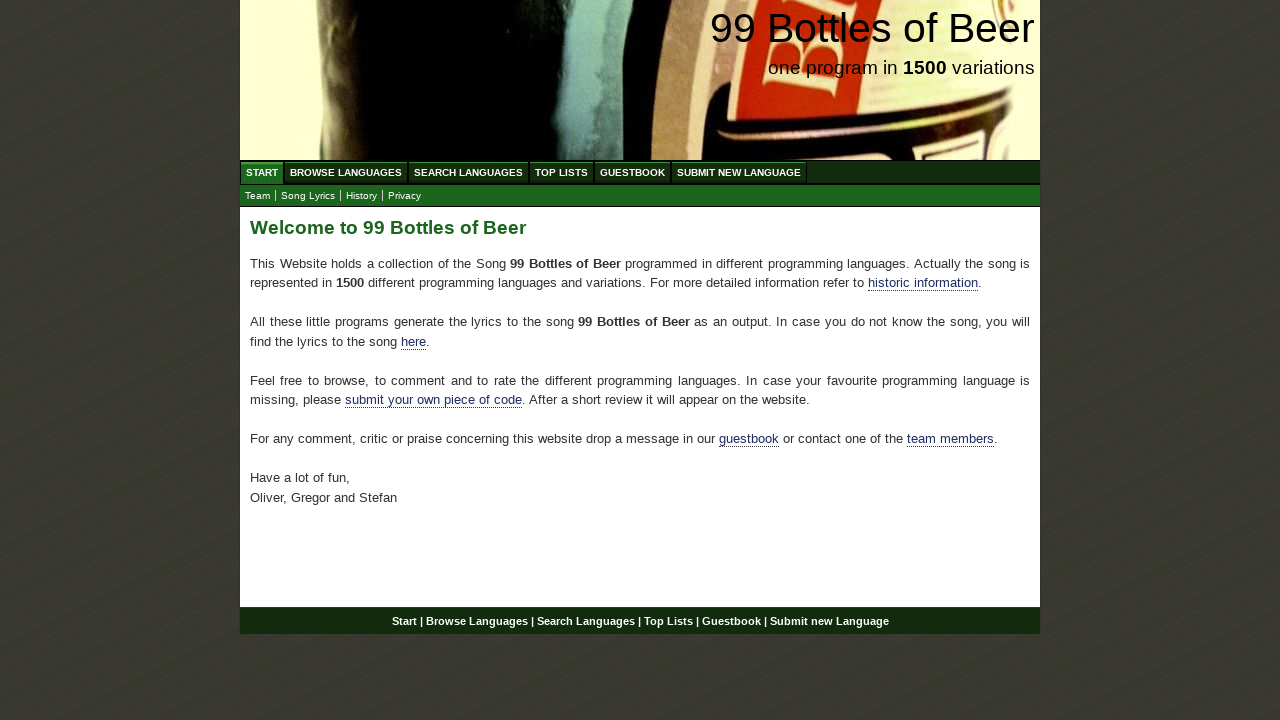

Clicked Browse Languages link in navigation menu at (346, 172) on xpath=//div[@id='navigation']/ul[@id='menu']/li/a[@href='/abc.html']
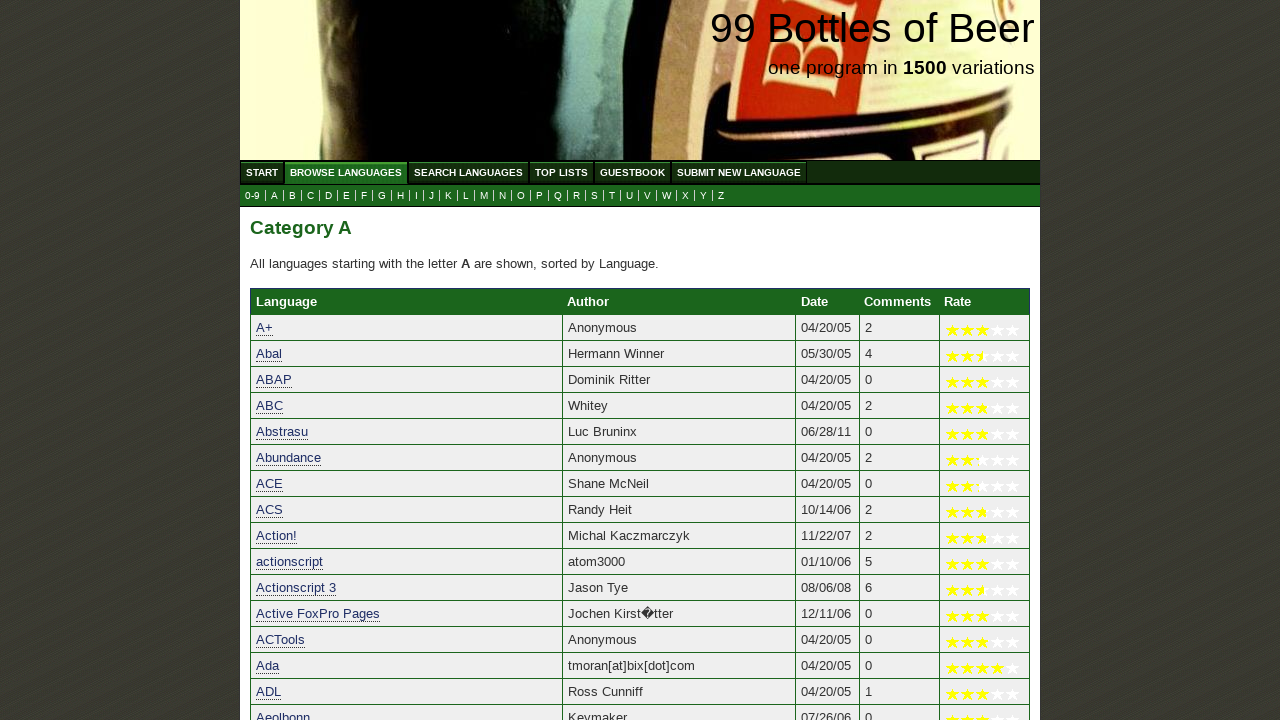

Waited for Language table header to appear
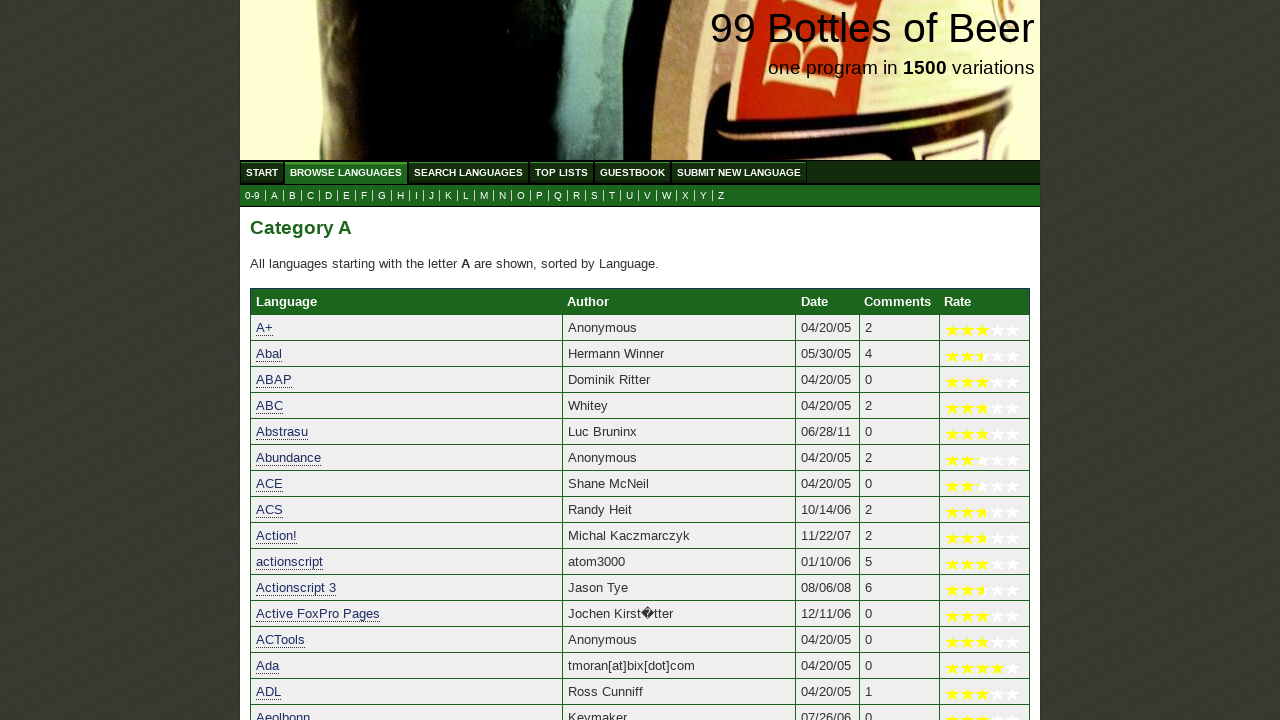

Waited for Author table header to appear
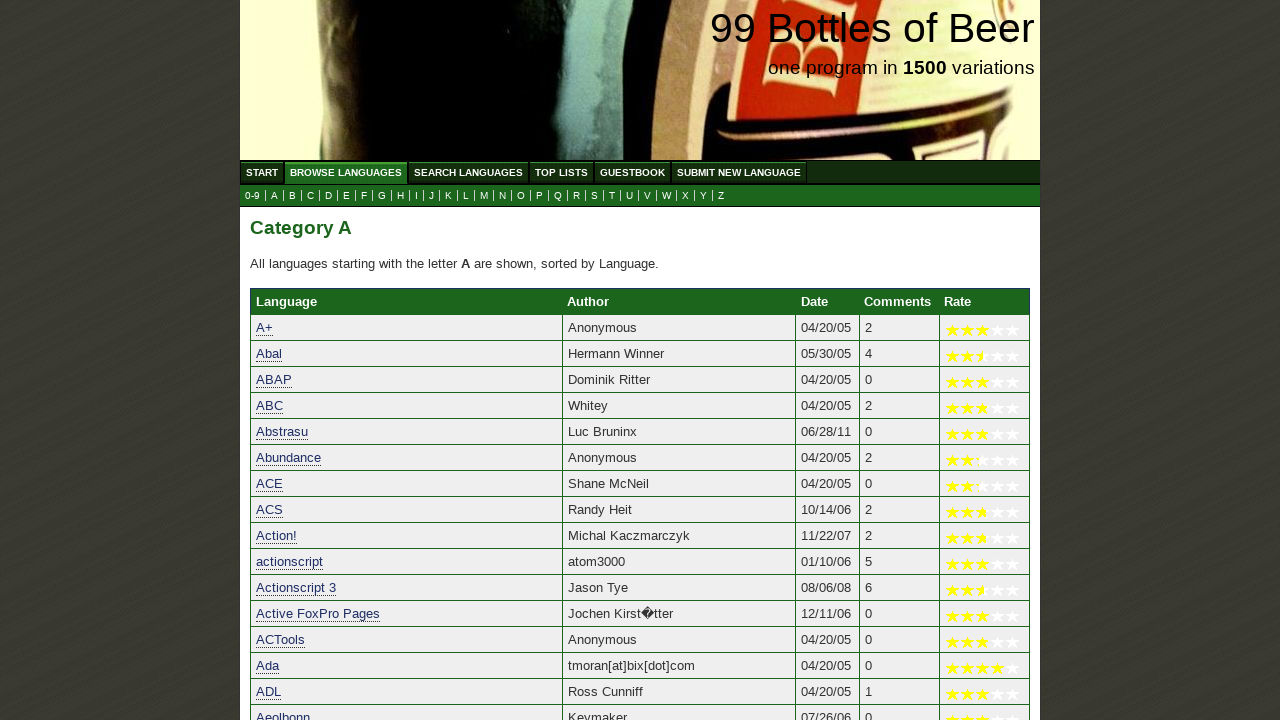

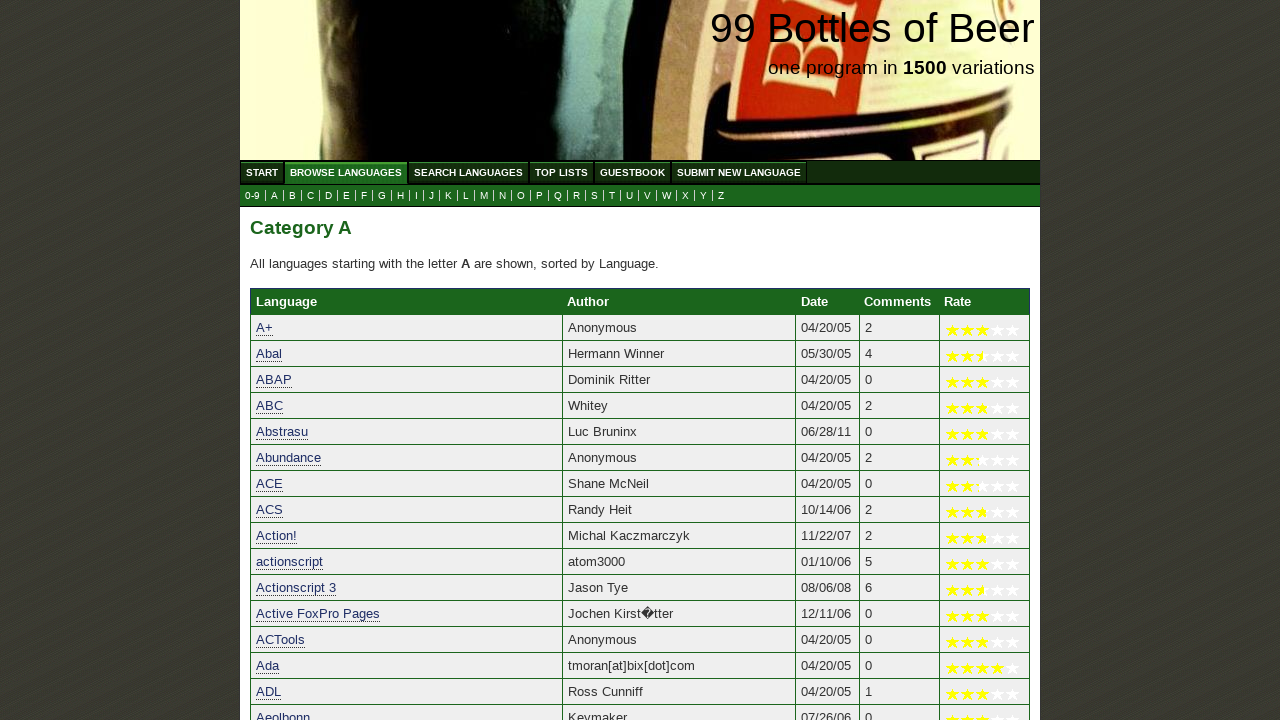